Opens multiple tabs with different URLs and closes them

Starting URL: https://the-internet.herokuapp.com/windows

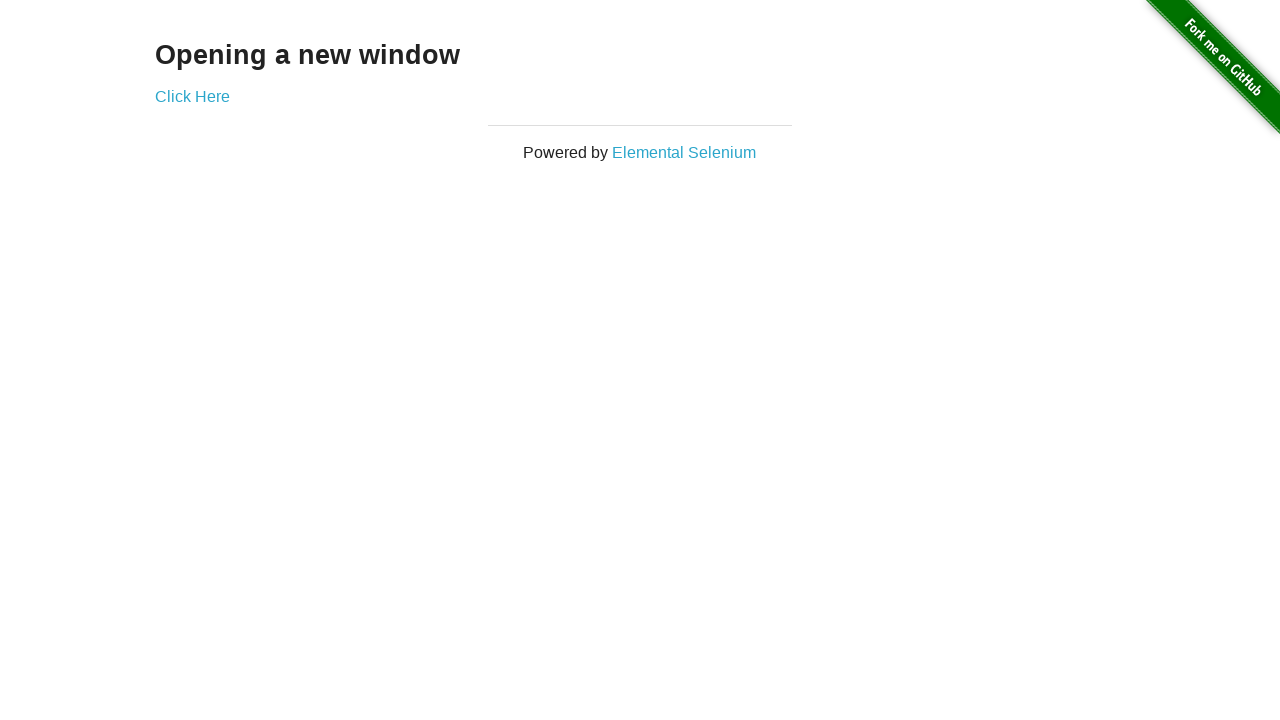

Opened new tab for second page
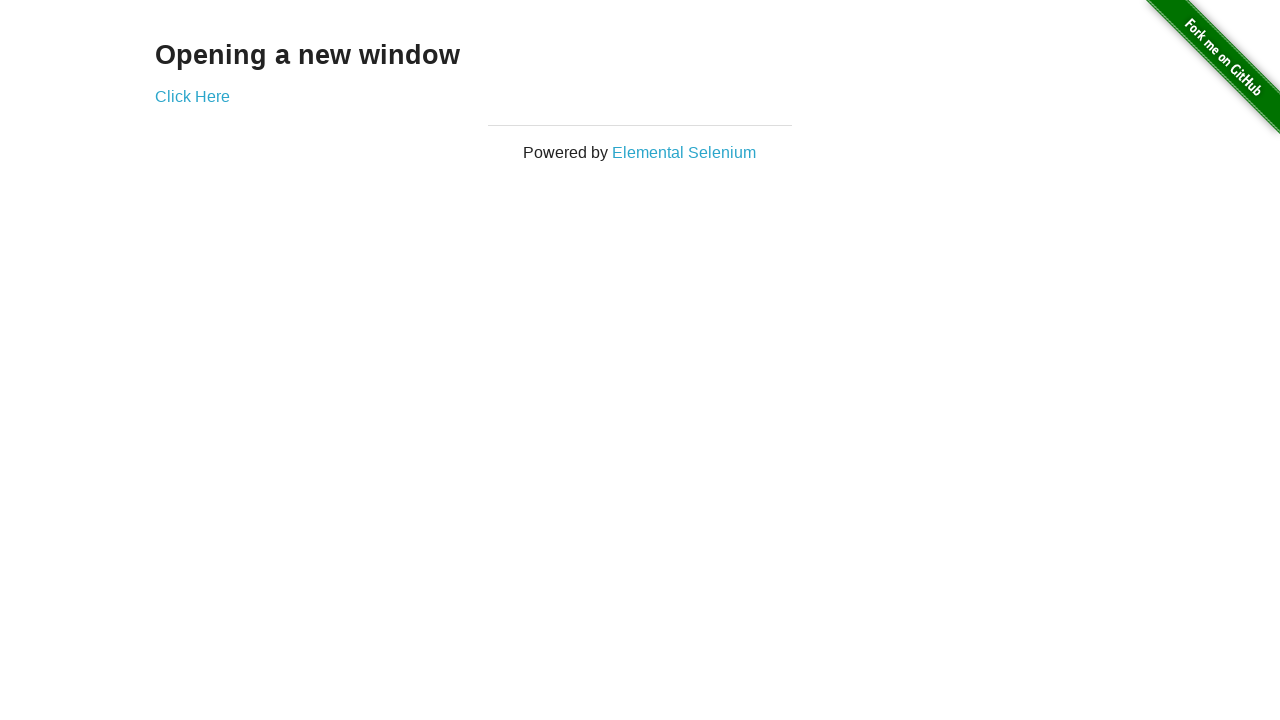

Navigated second tab to https://www.codeacademy.com
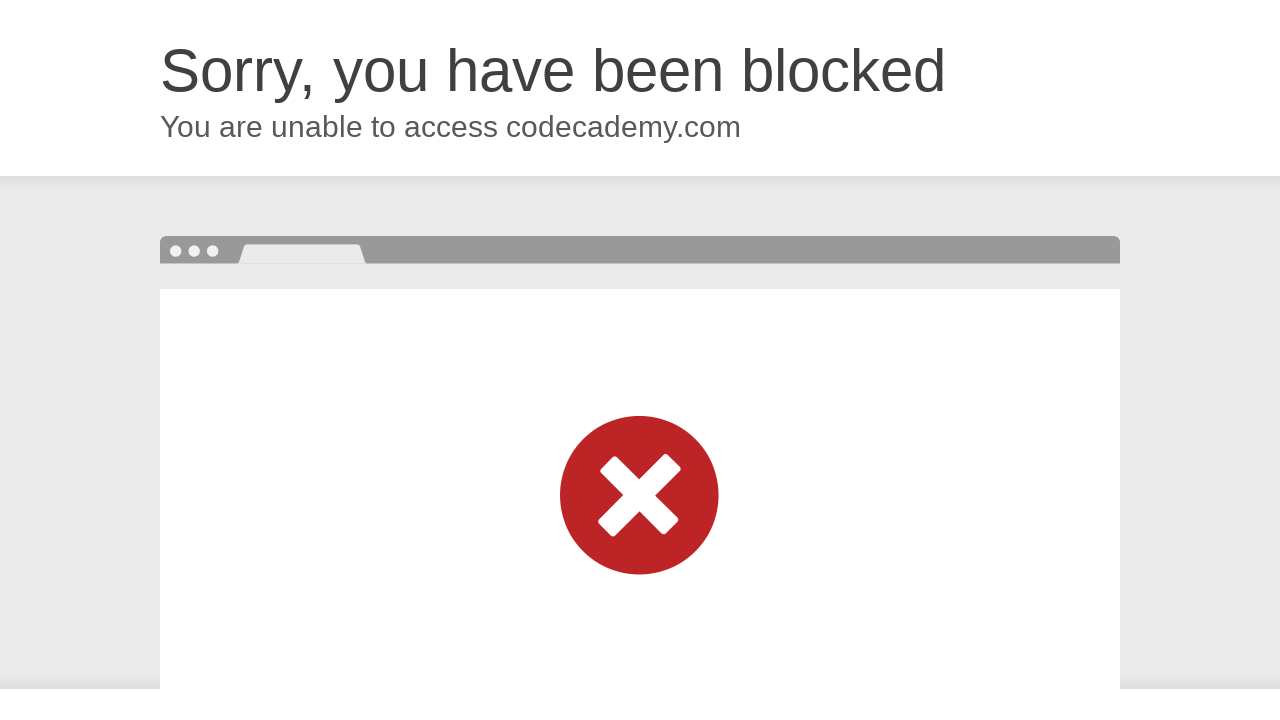

Opened new tab for third page
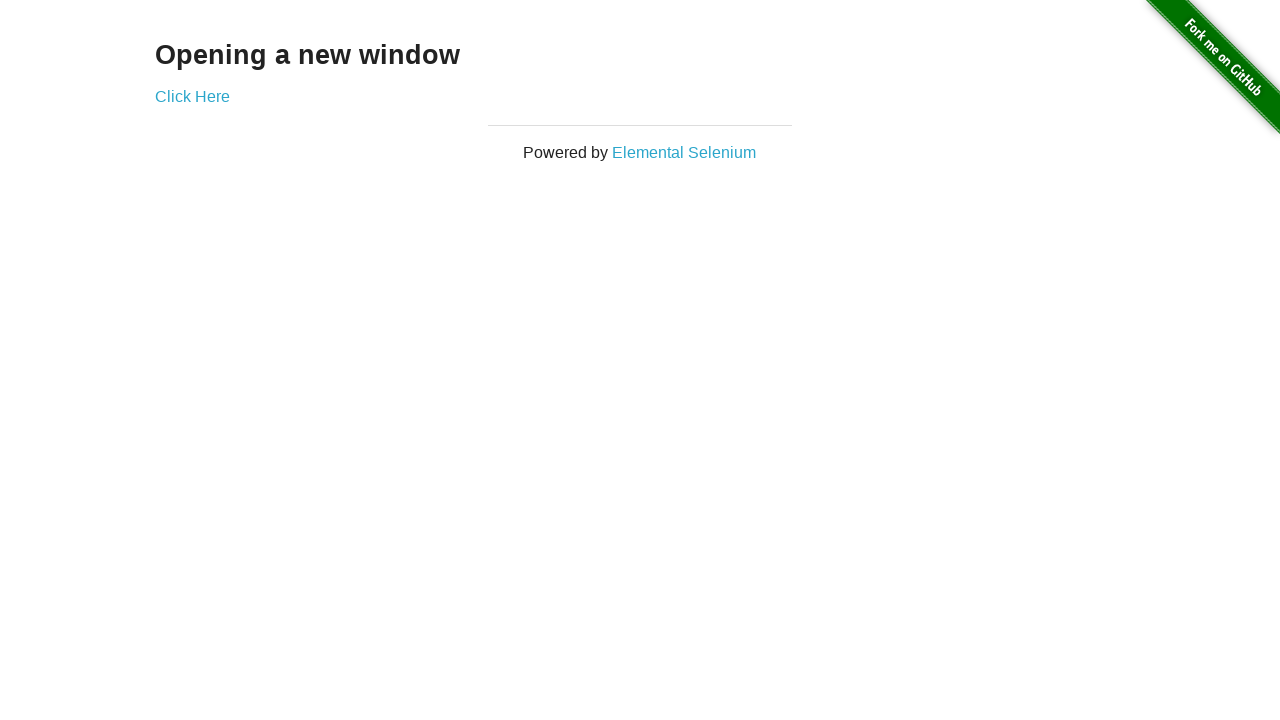

Navigated third tab to https://www.skillsoft.com
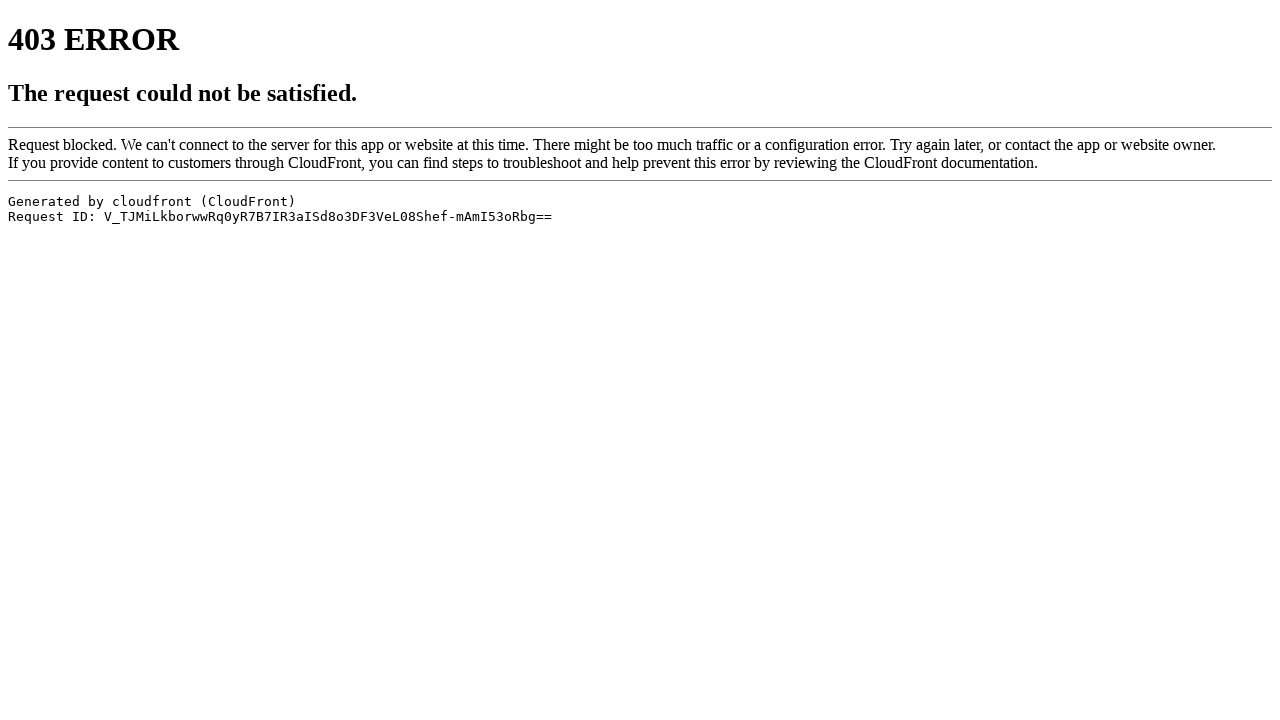

Closed third tab
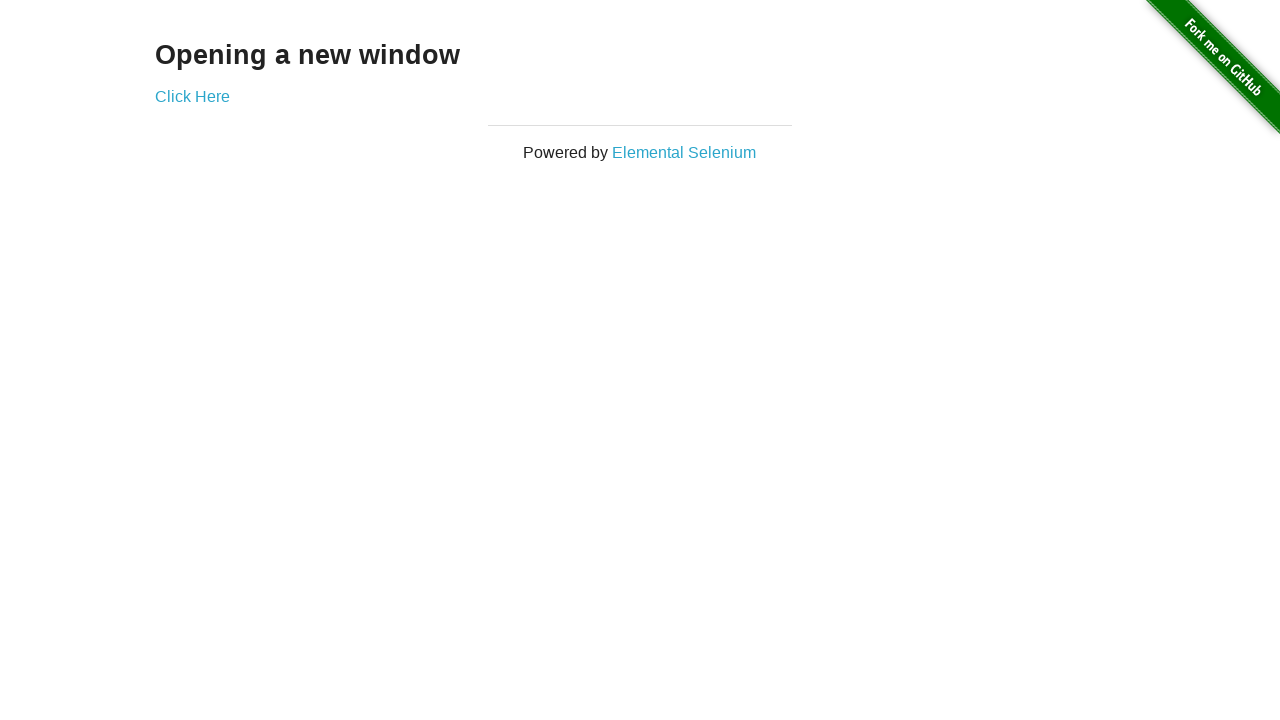

Closed second tab
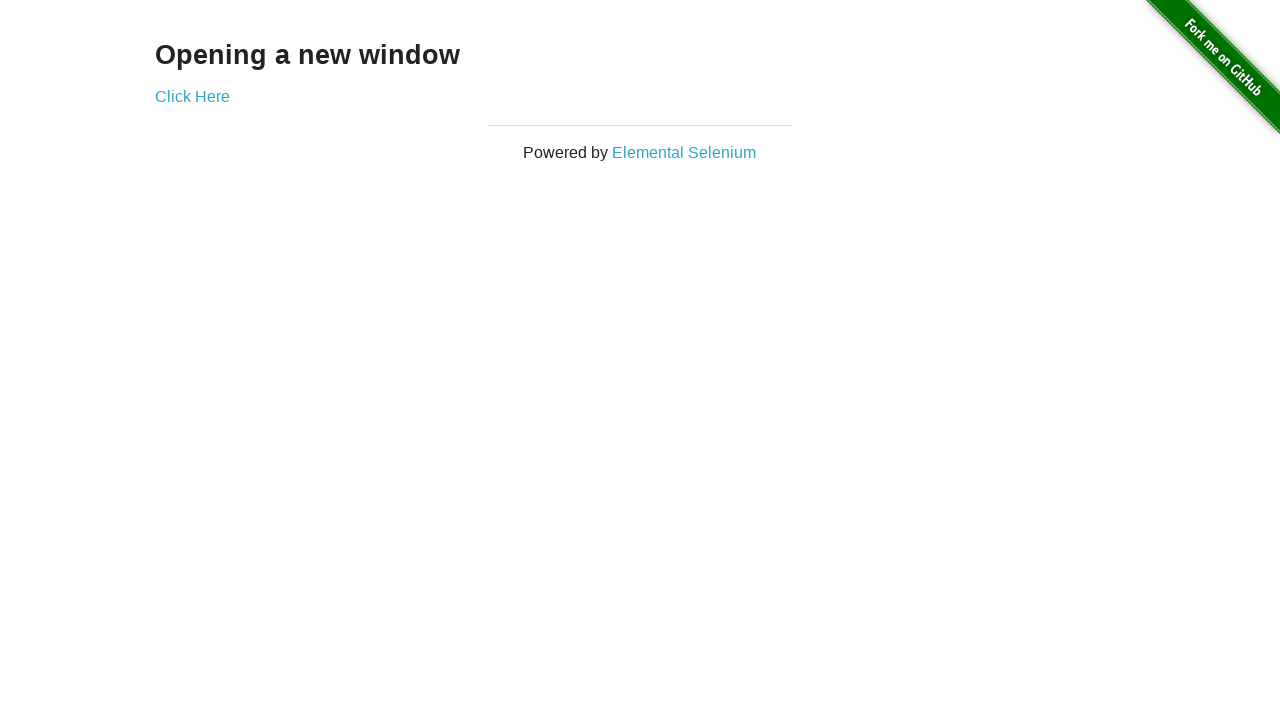

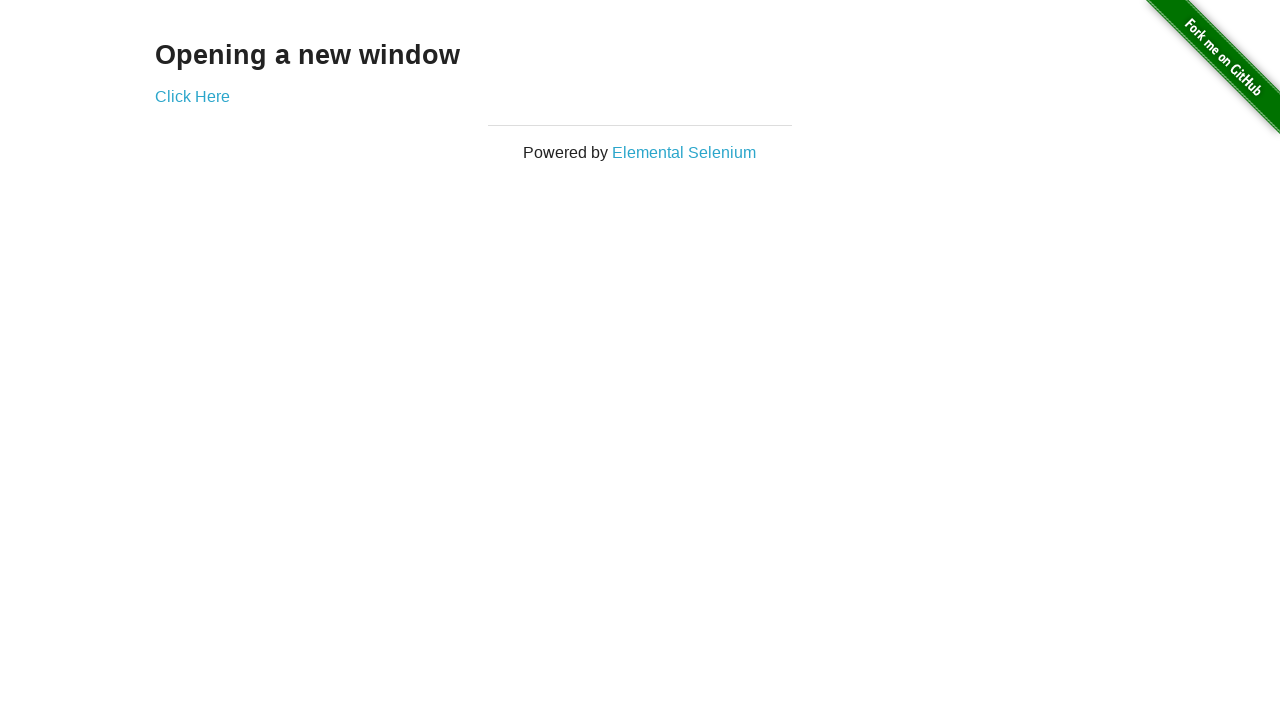